Tests clicking on the broken link and verifies the 500 status code error page is displayed

Starting URL: https://demoqa.com/broken

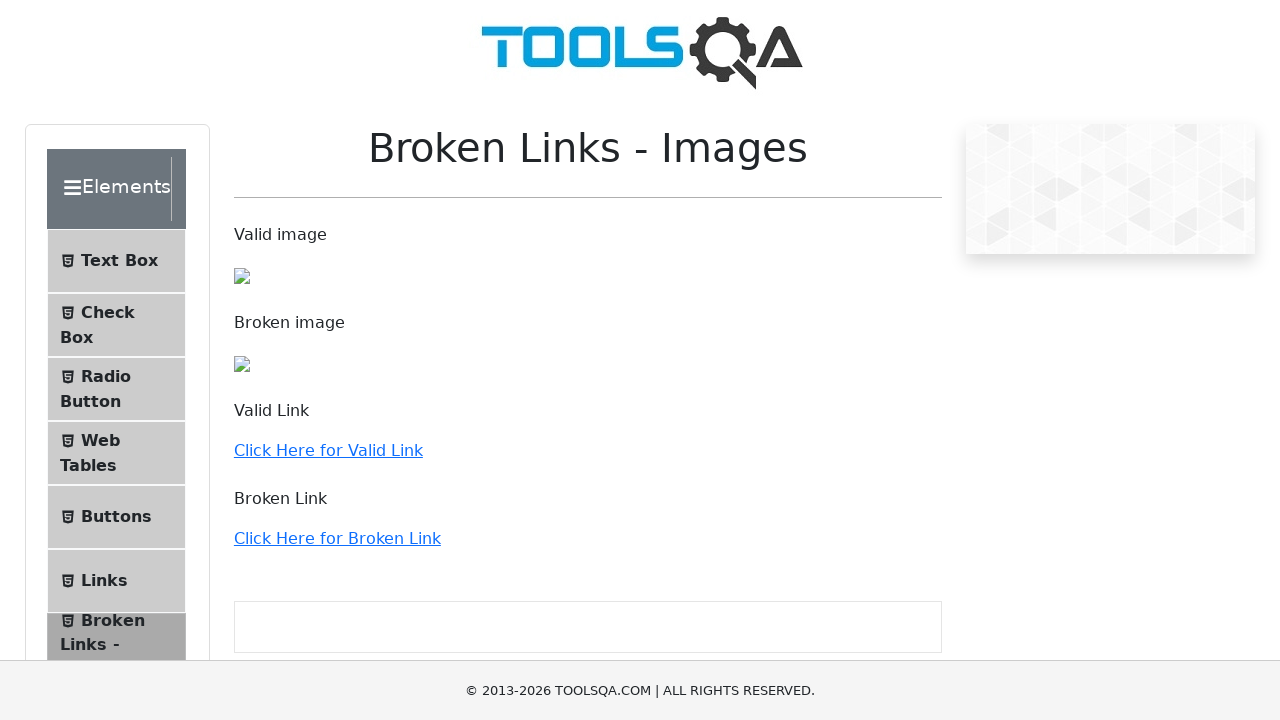

Located the broken link element
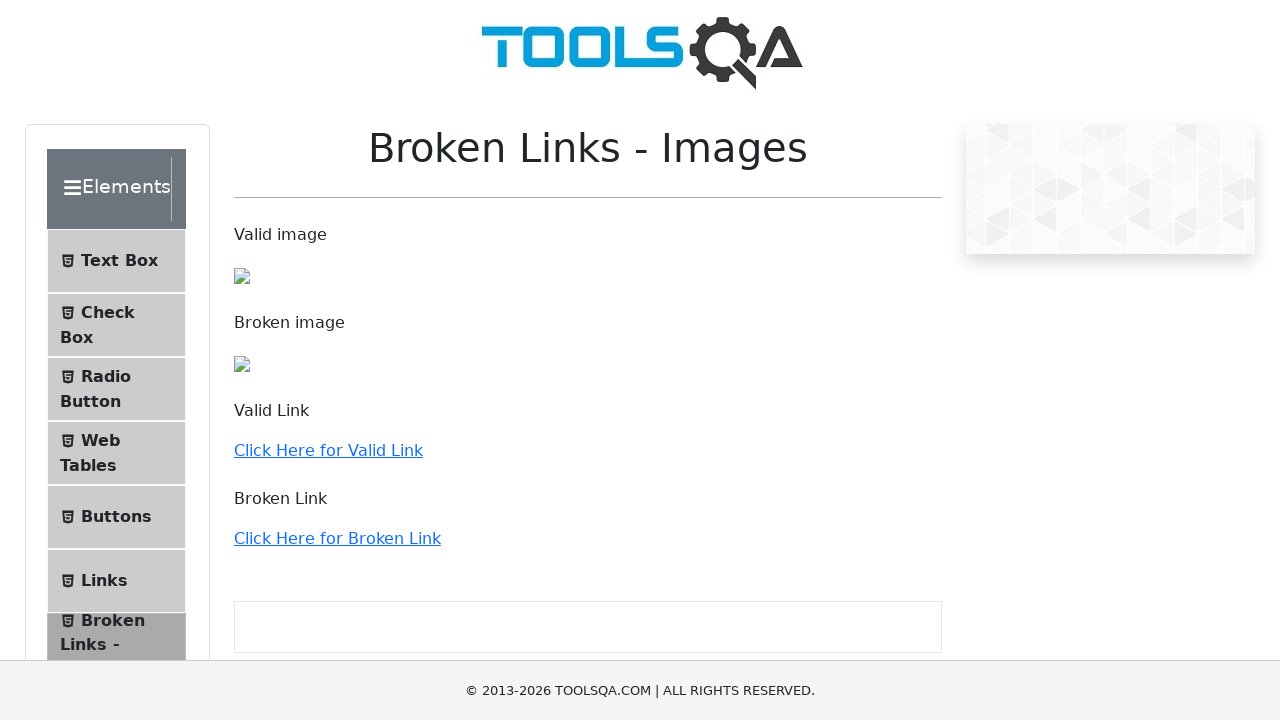

Scrolled to the broken link
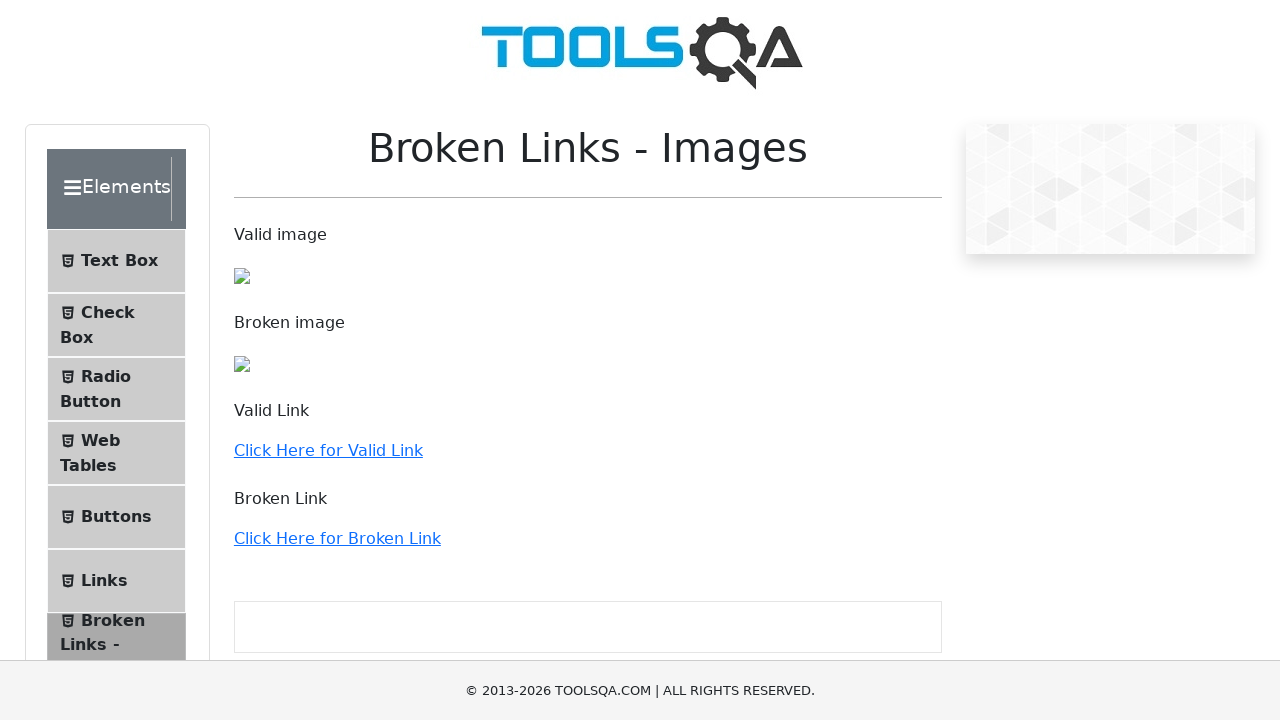

Clicked on the broken link at (337, 538) on a[href='http://the-internet.herokuapp.com/status_codes/500']
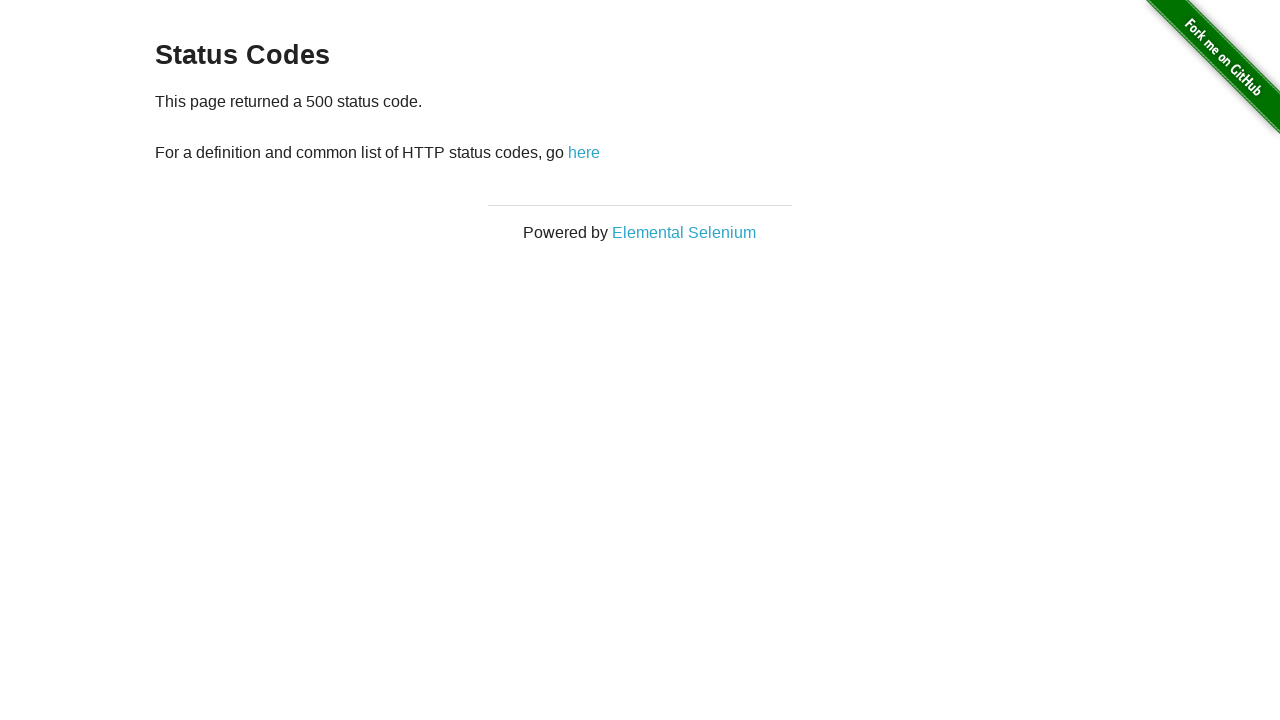

Verified 500 status code error page is displayed
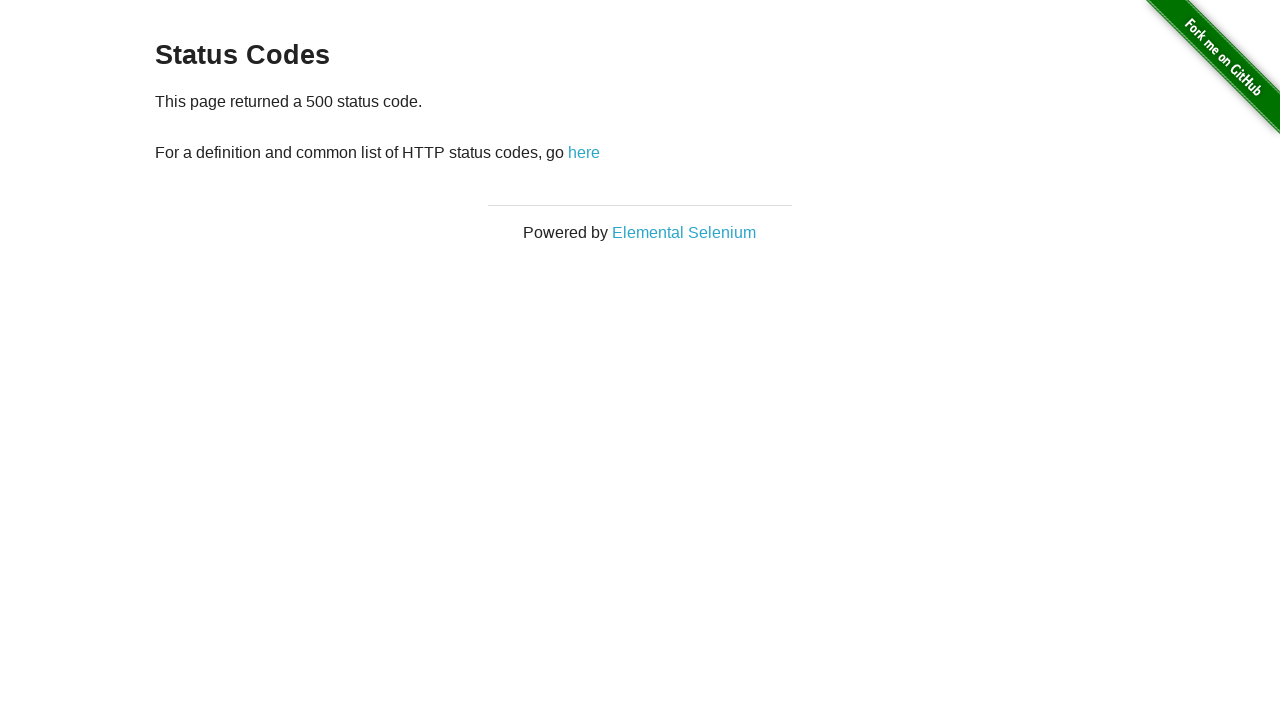

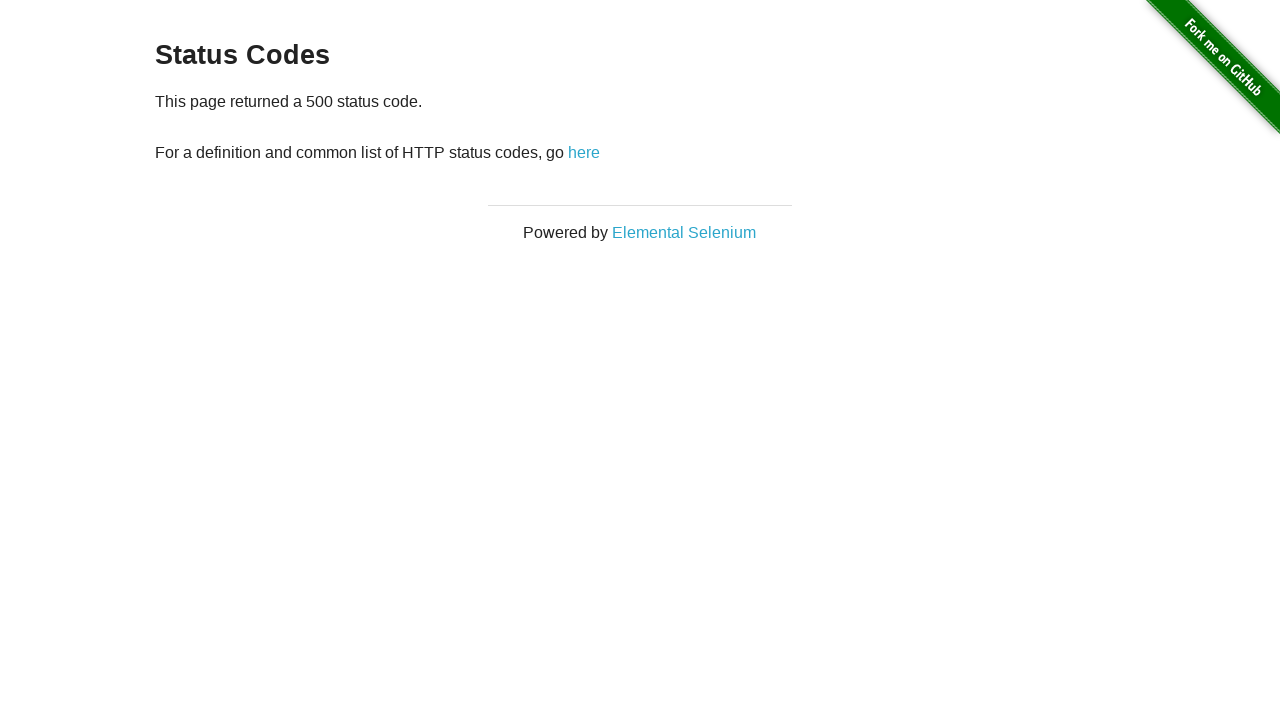